Tests iframe handling by switching to an iframe, executing JavaScript to call a function and highlight an element, then switching back to the main content and counting all iframes on the page.

Starting URL: https://www.w3schools.com/jsref/tryit.asp?filename=tryjsref_submit_get

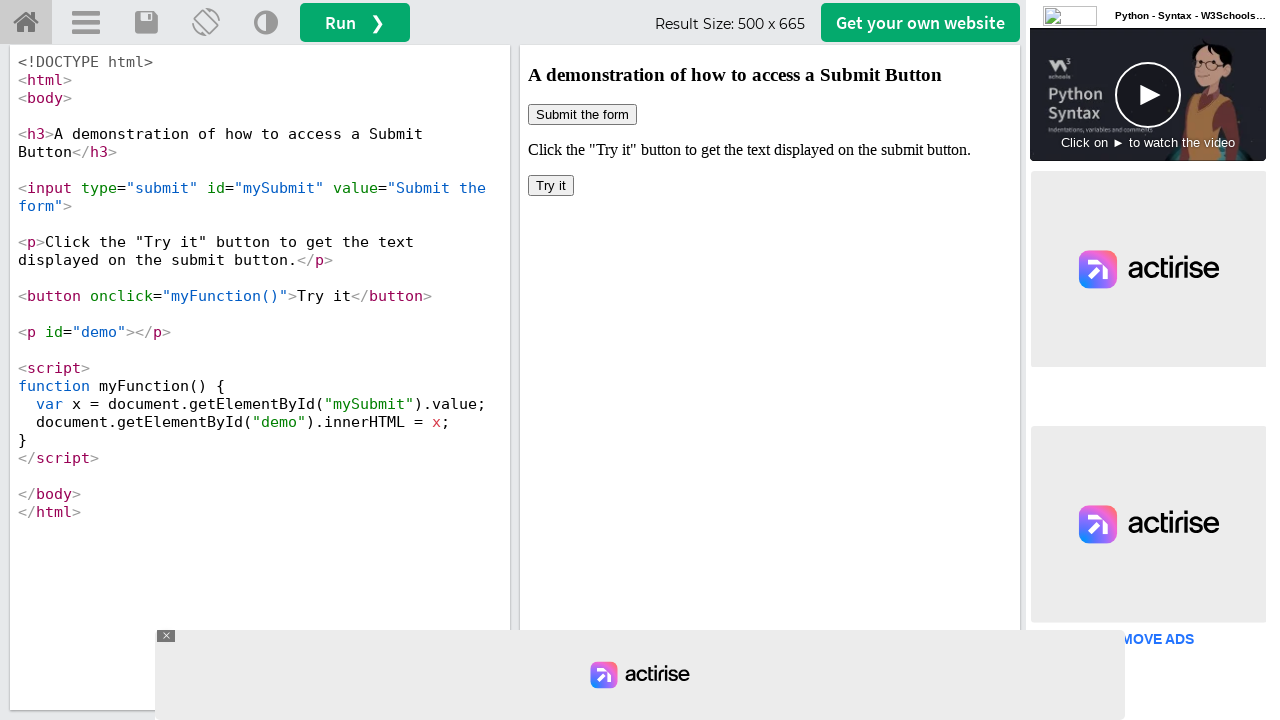

Located iframe with id 'iframeResult'
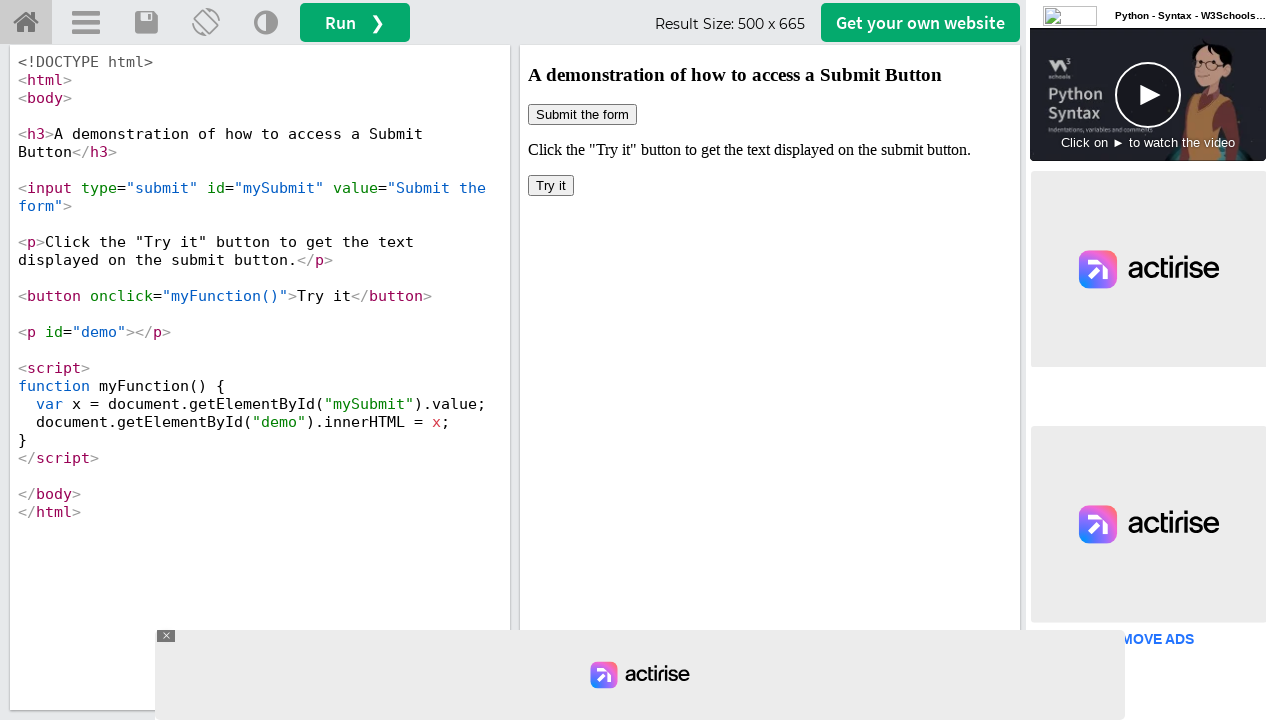

Got frame reference by name 'iframeResult'
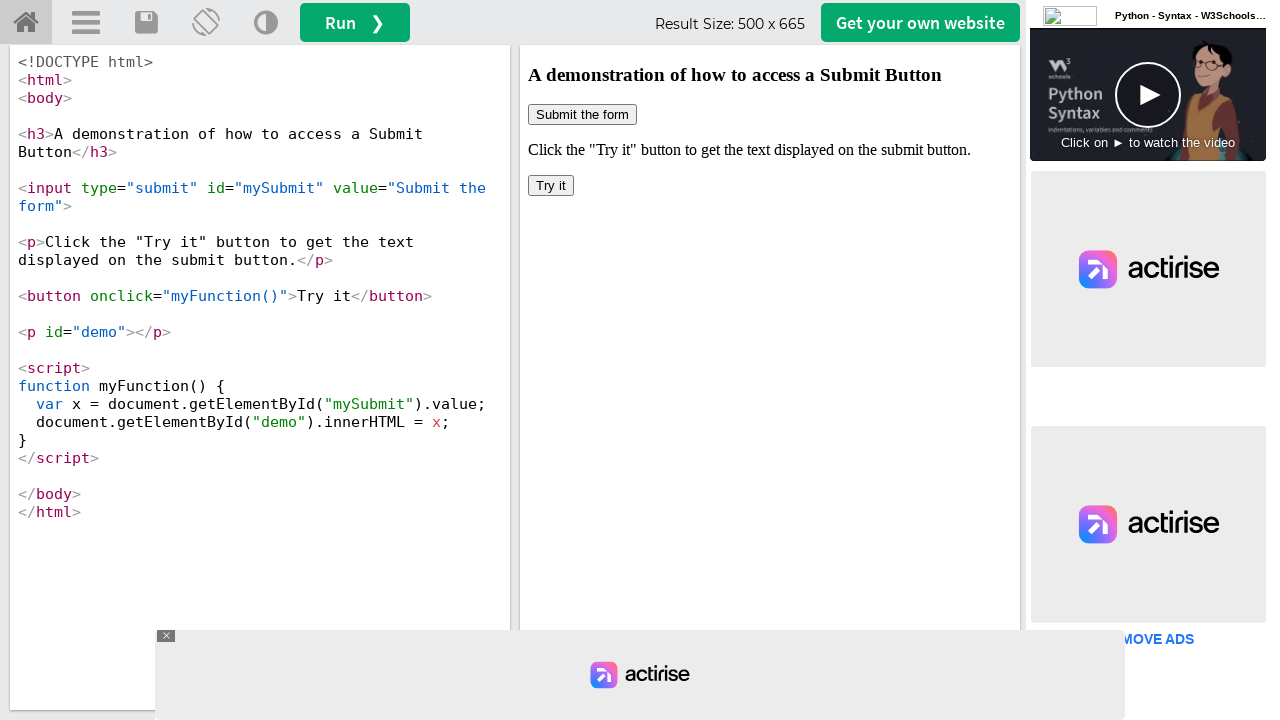

Executed myFunction() within iframe context
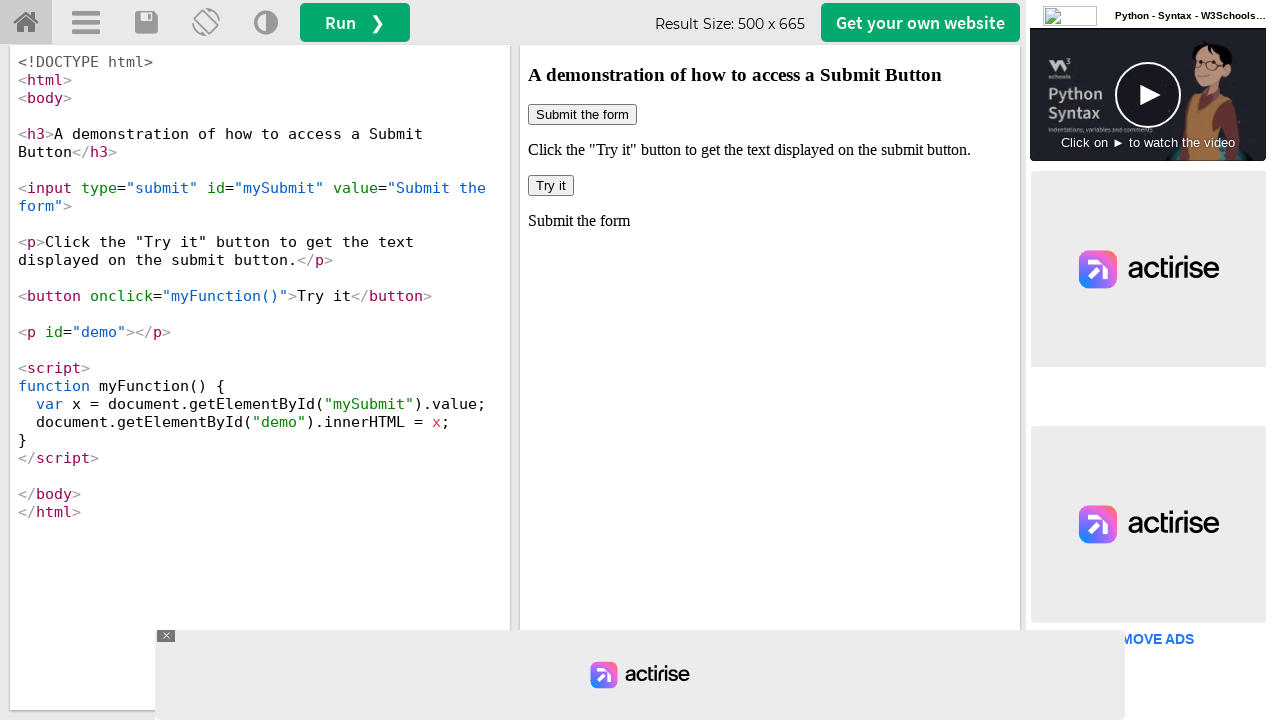

Located submit button with id 'mySubmit' in iframe
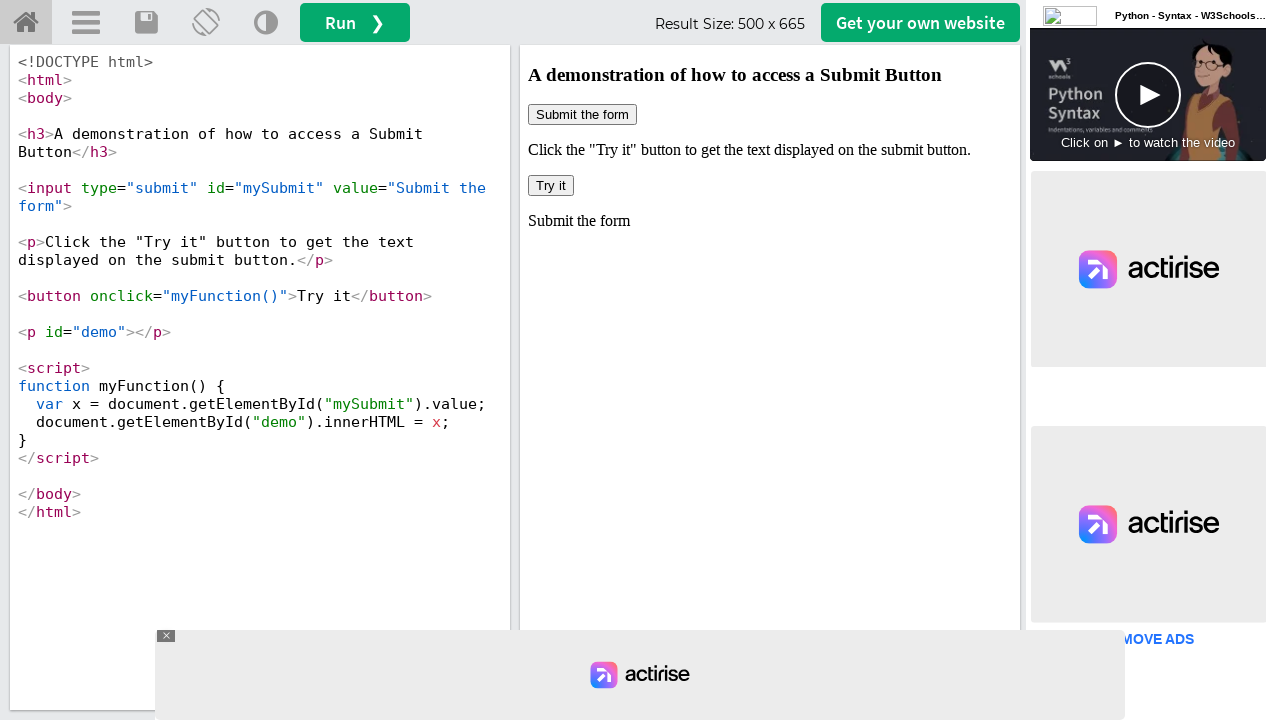

Applied red border style to submit button
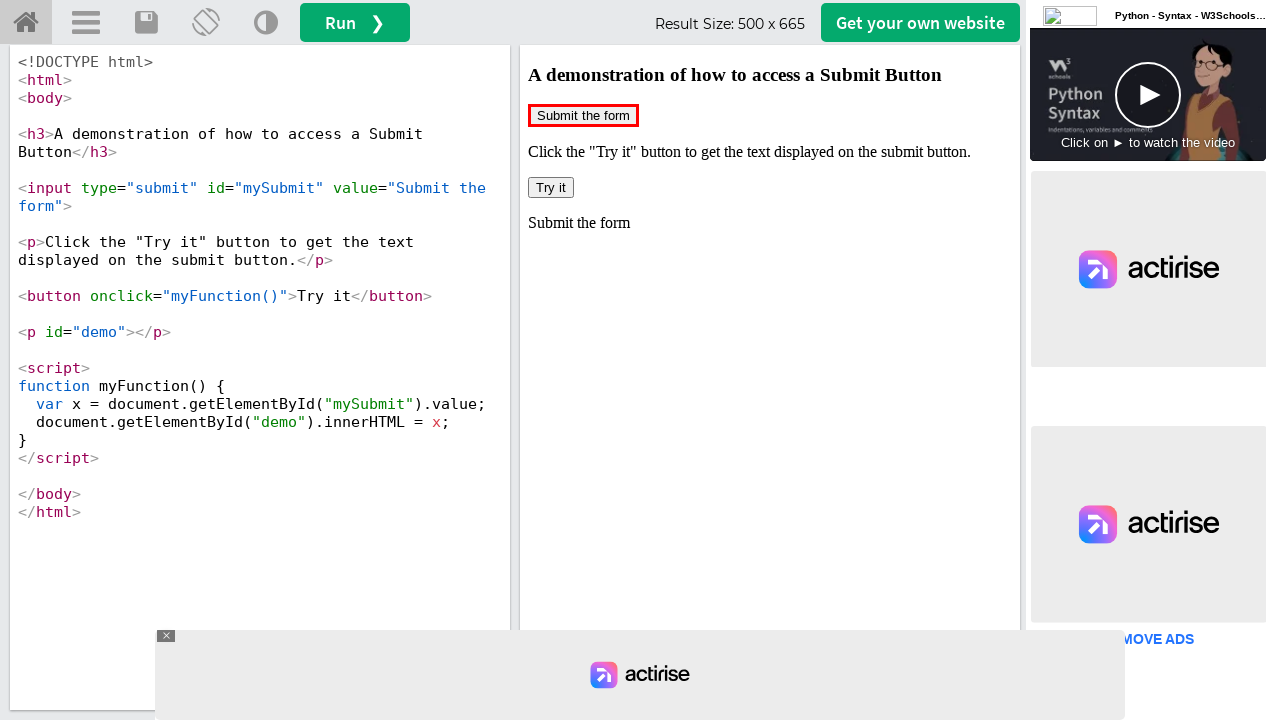

Located all iframe elements on the page
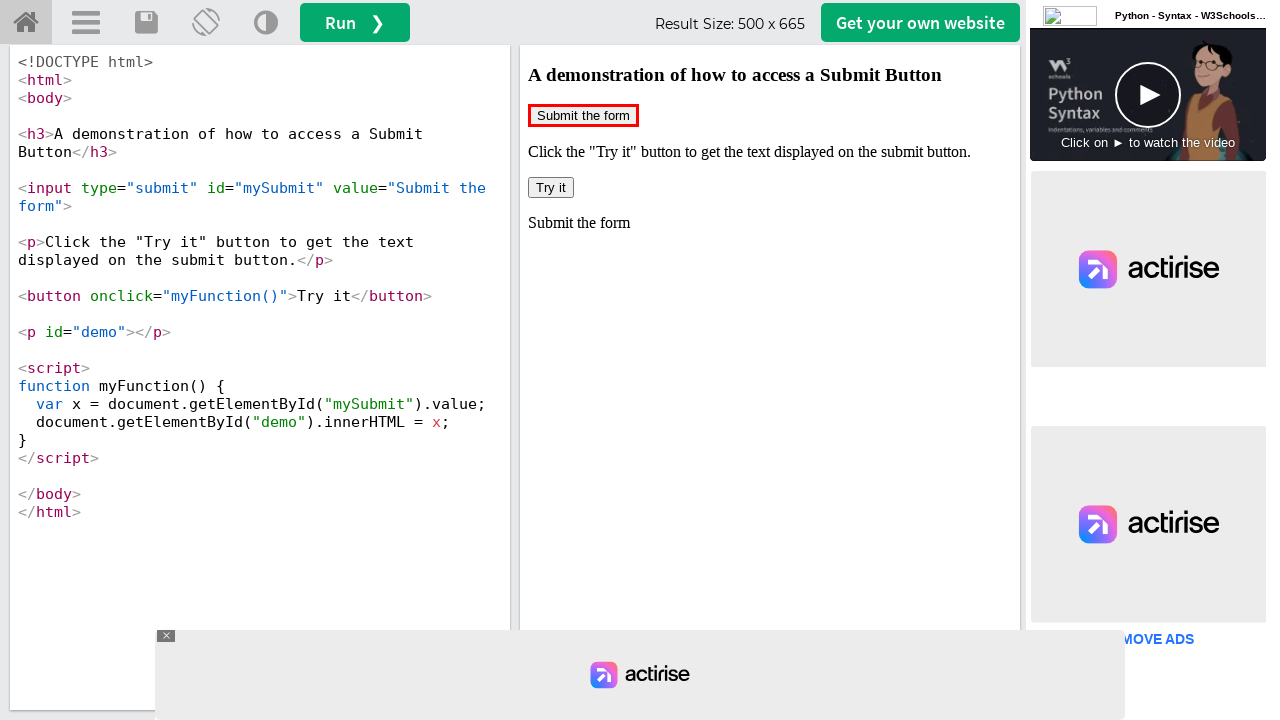

Counted 7 iframes on the page
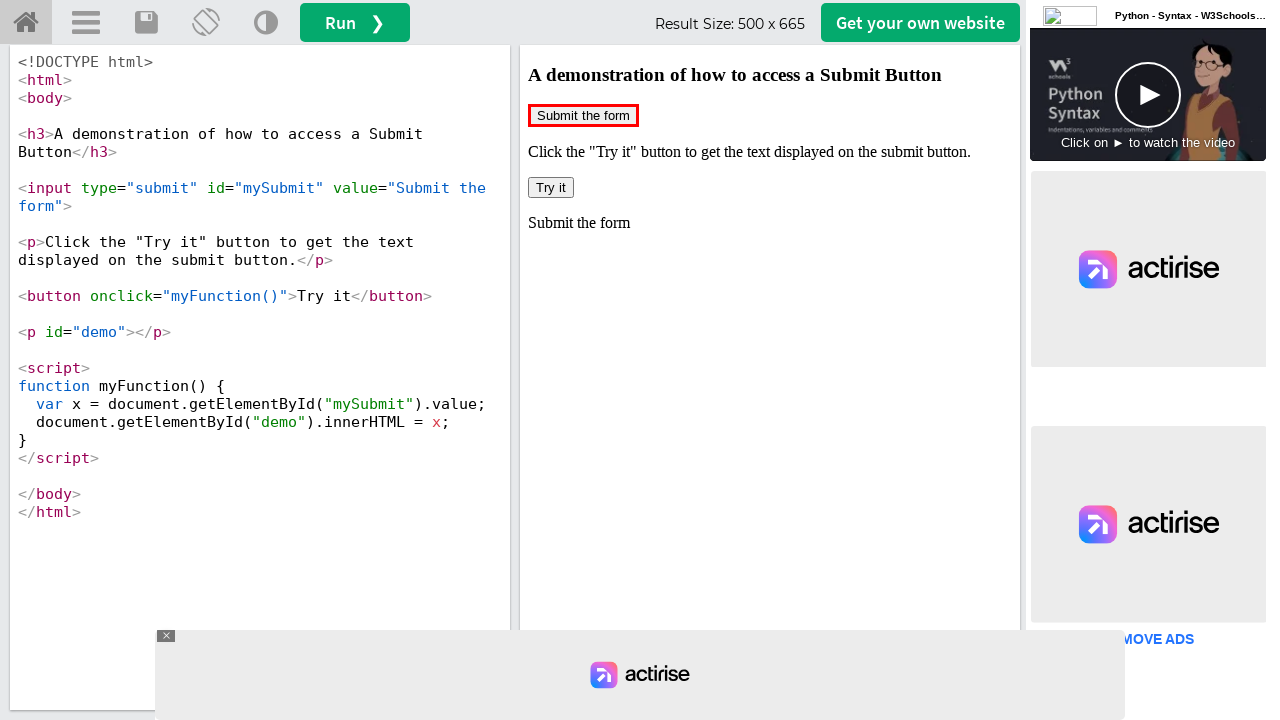

Selected iframe at index 0
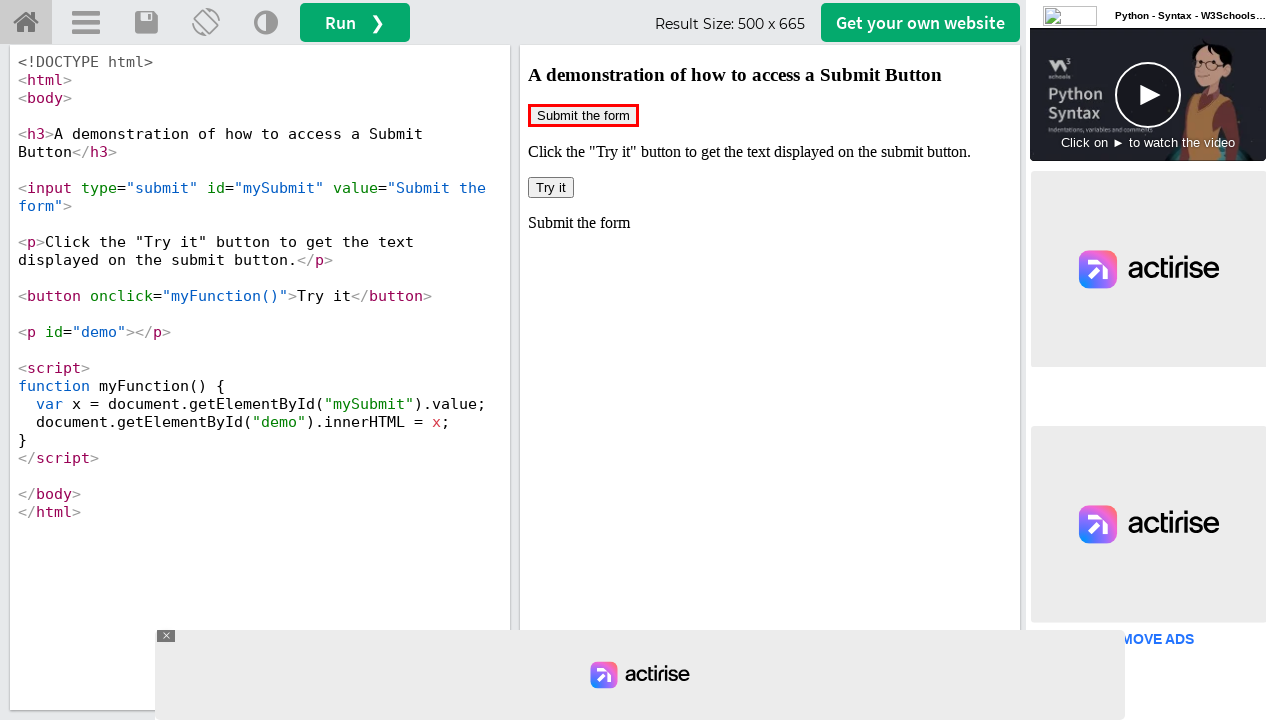

Retrieved id attribute from iframe 0: 'None'
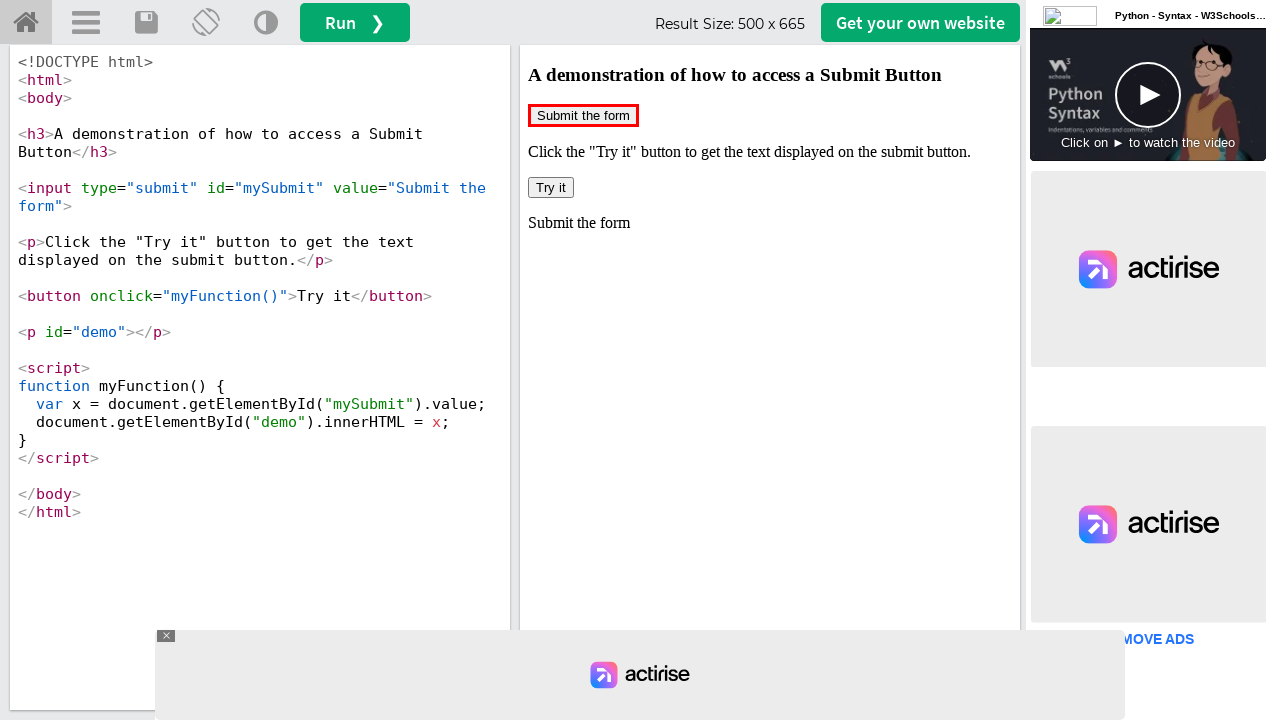

Selected iframe at index 1
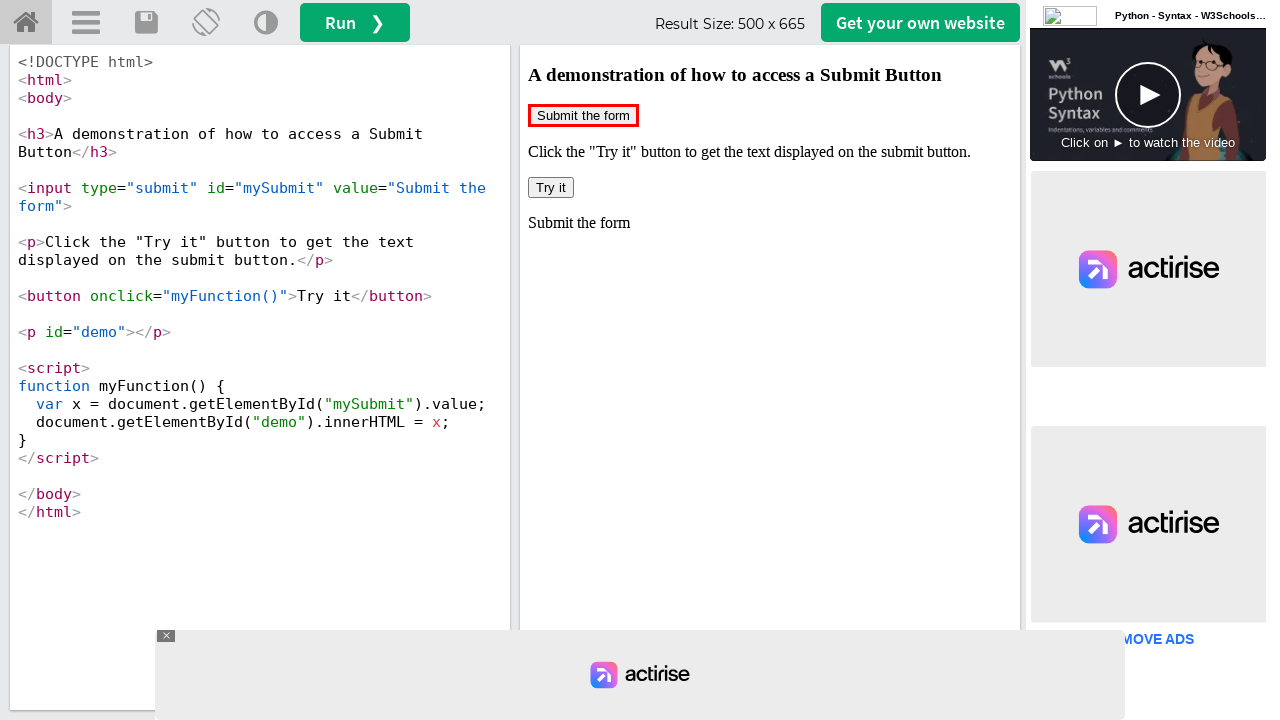

Retrieved id attribute from iframe 1: 'iframeResult'
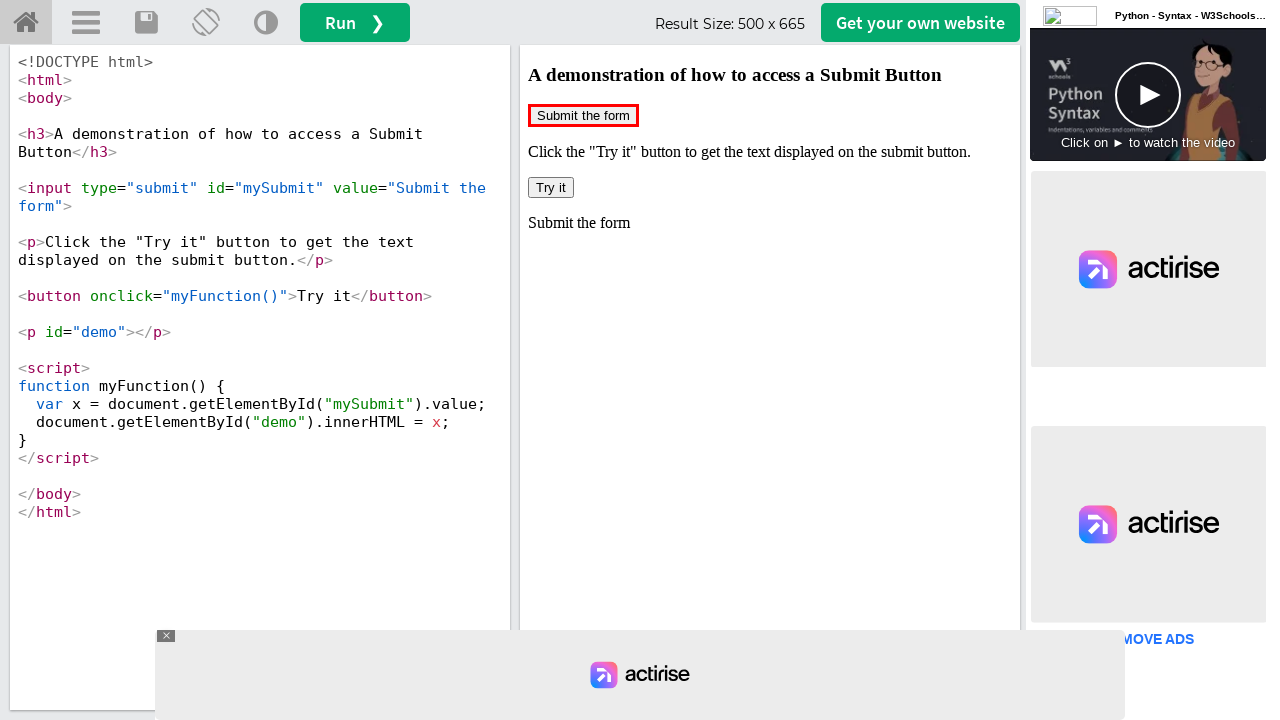

Selected iframe at index 2
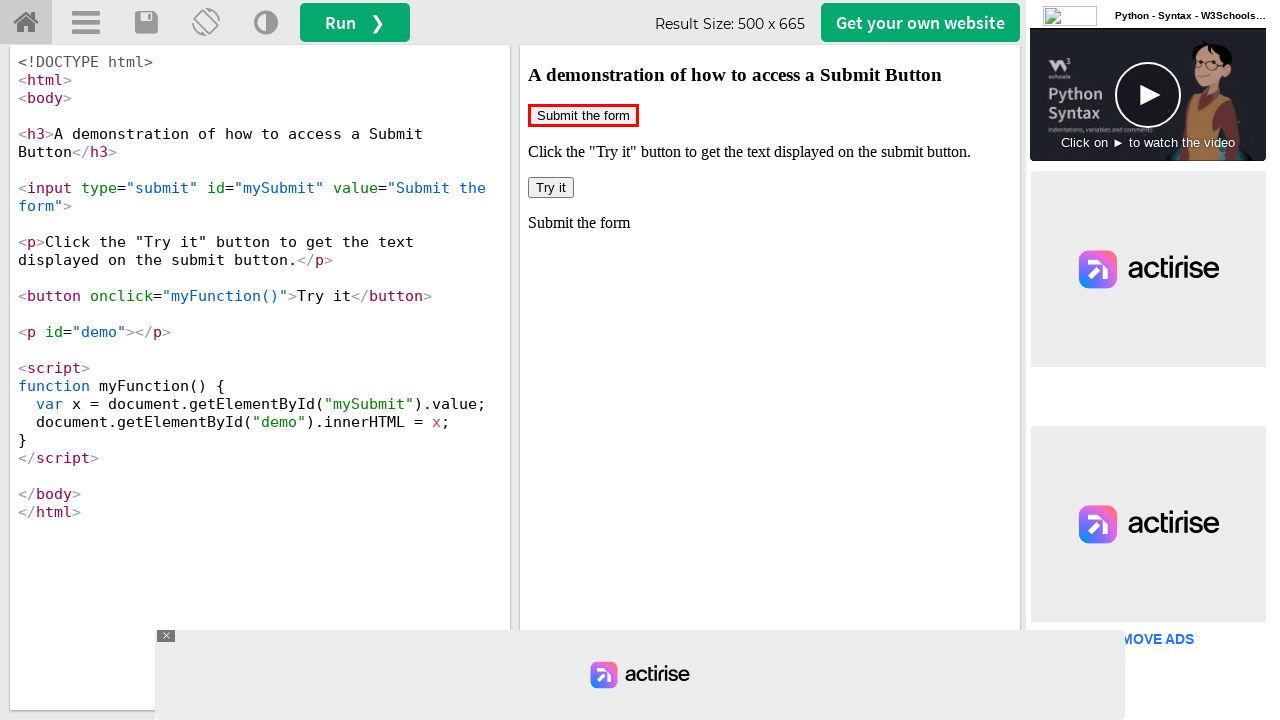

Retrieved id attribute from iframe 2: 'None'
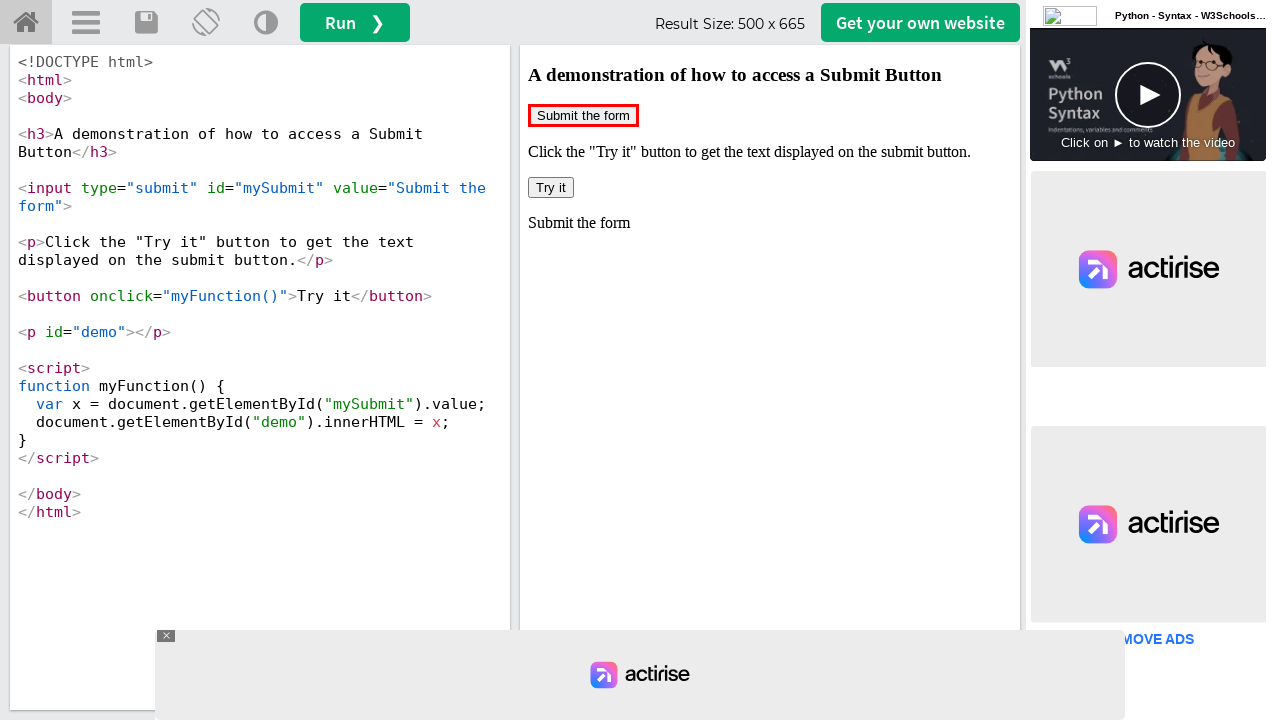

Selected iframe at index 3
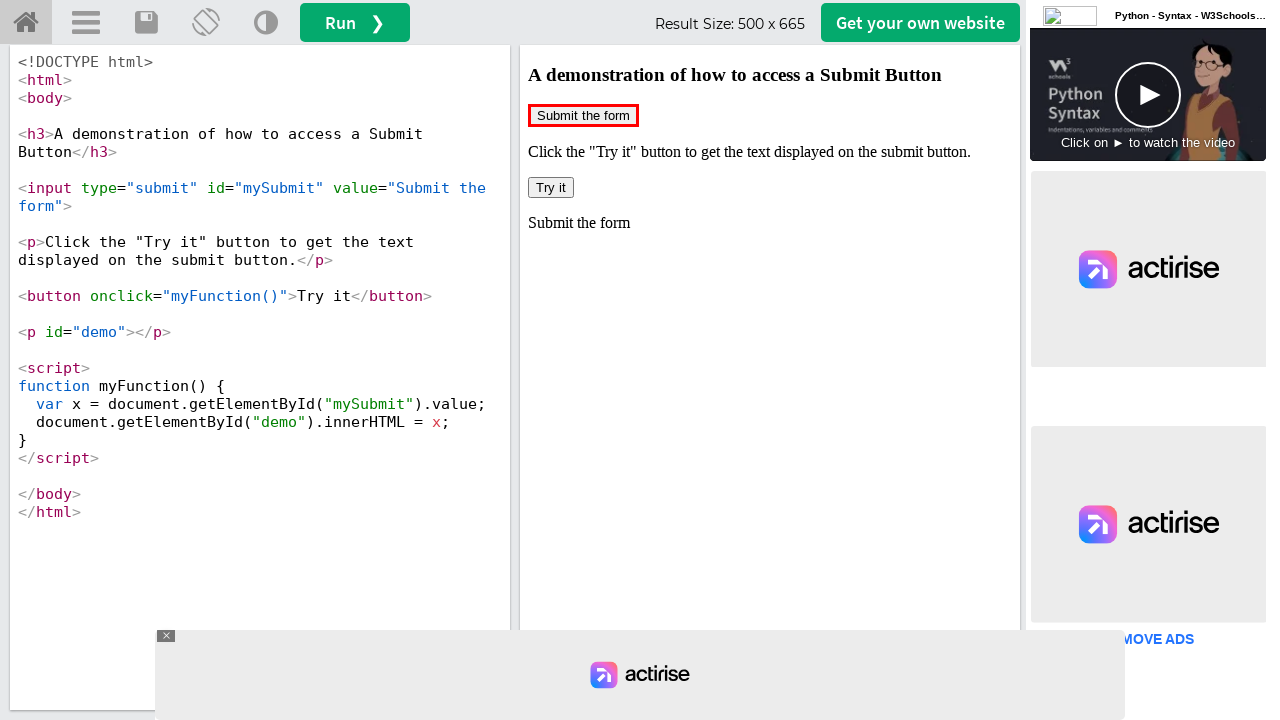

Retrieved id attribute from iframe 3: 'None'
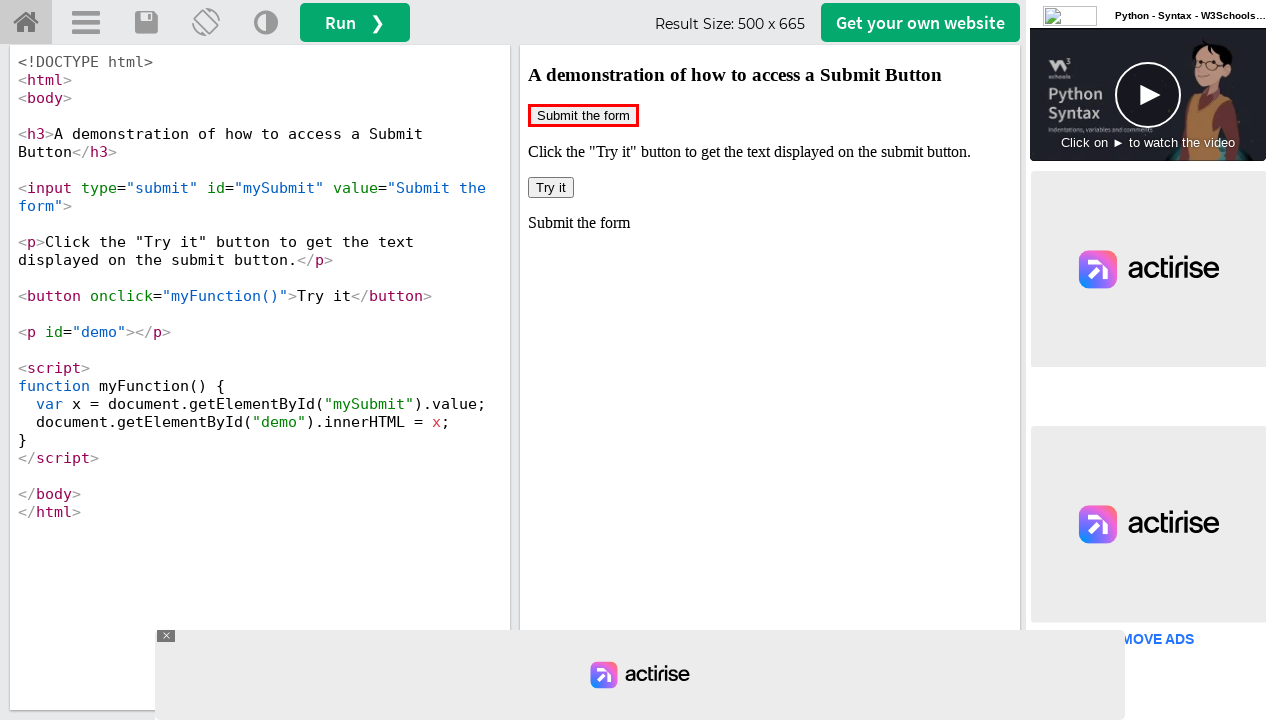

Selected iframe at index 4
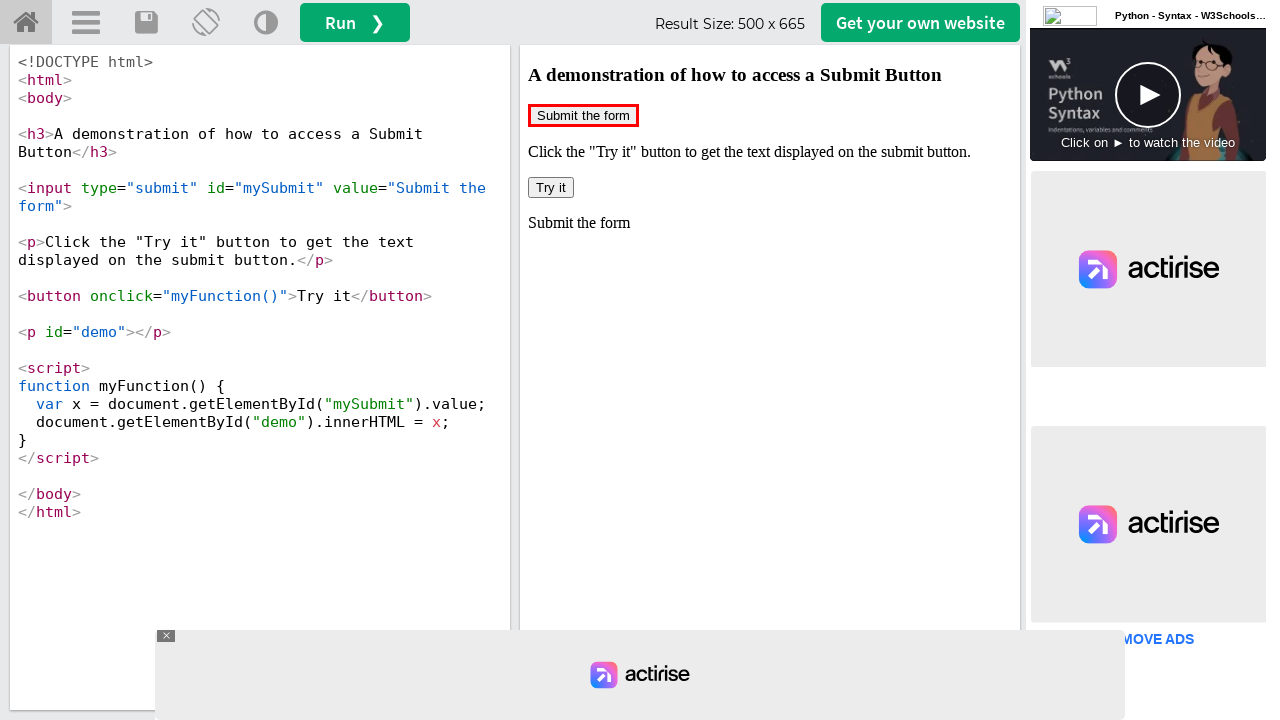

Retrieved id attribute from iframe 4: 'None'
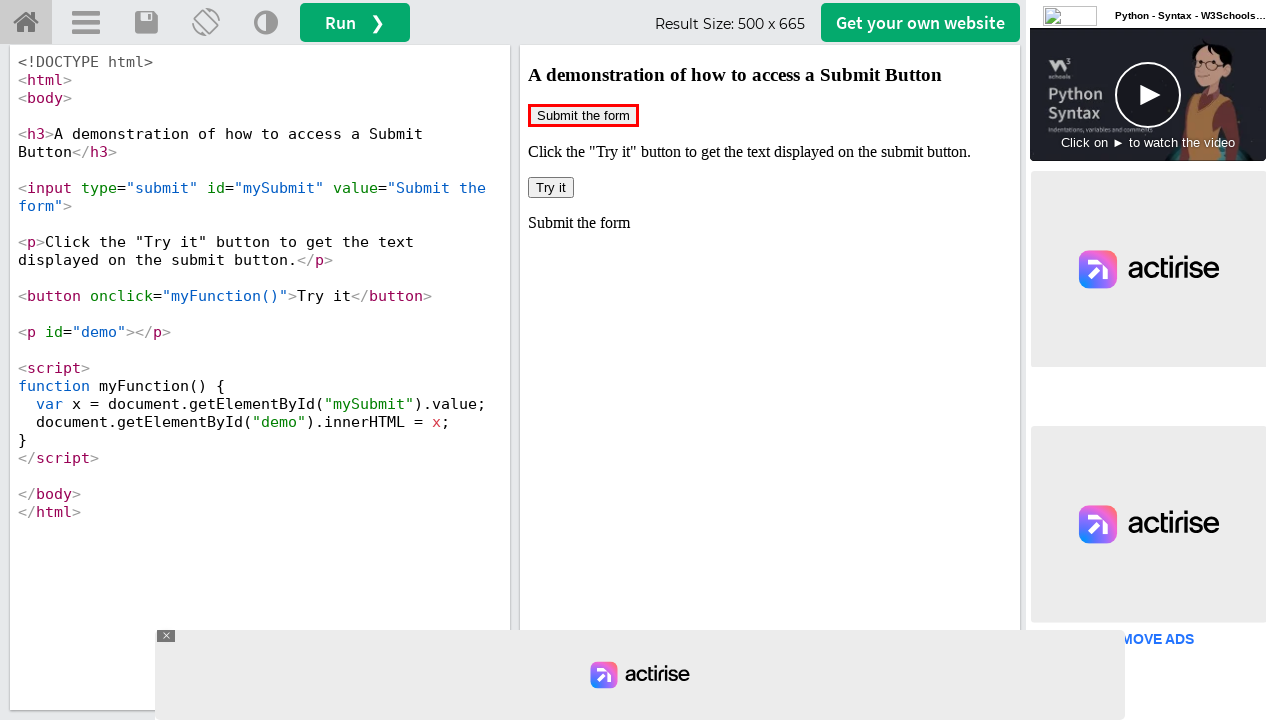

Selected iframe at index 5
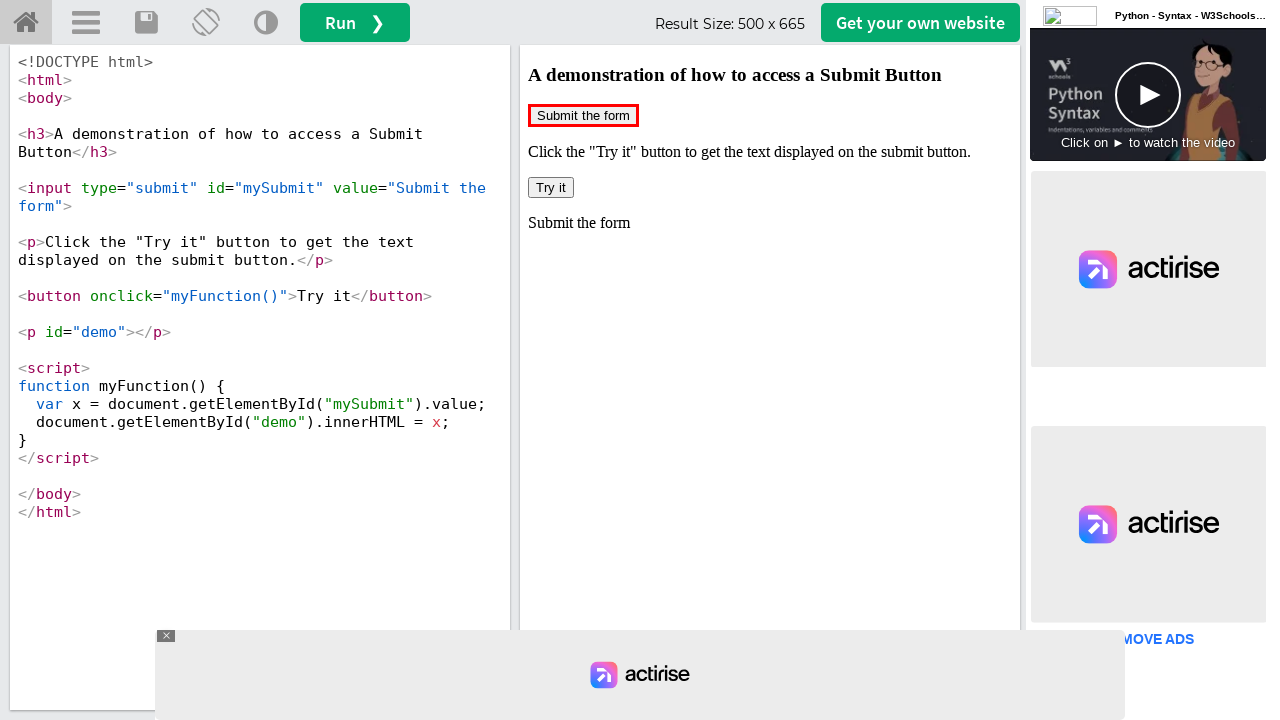

Retrieved id attribute from iframe 5: 'None'
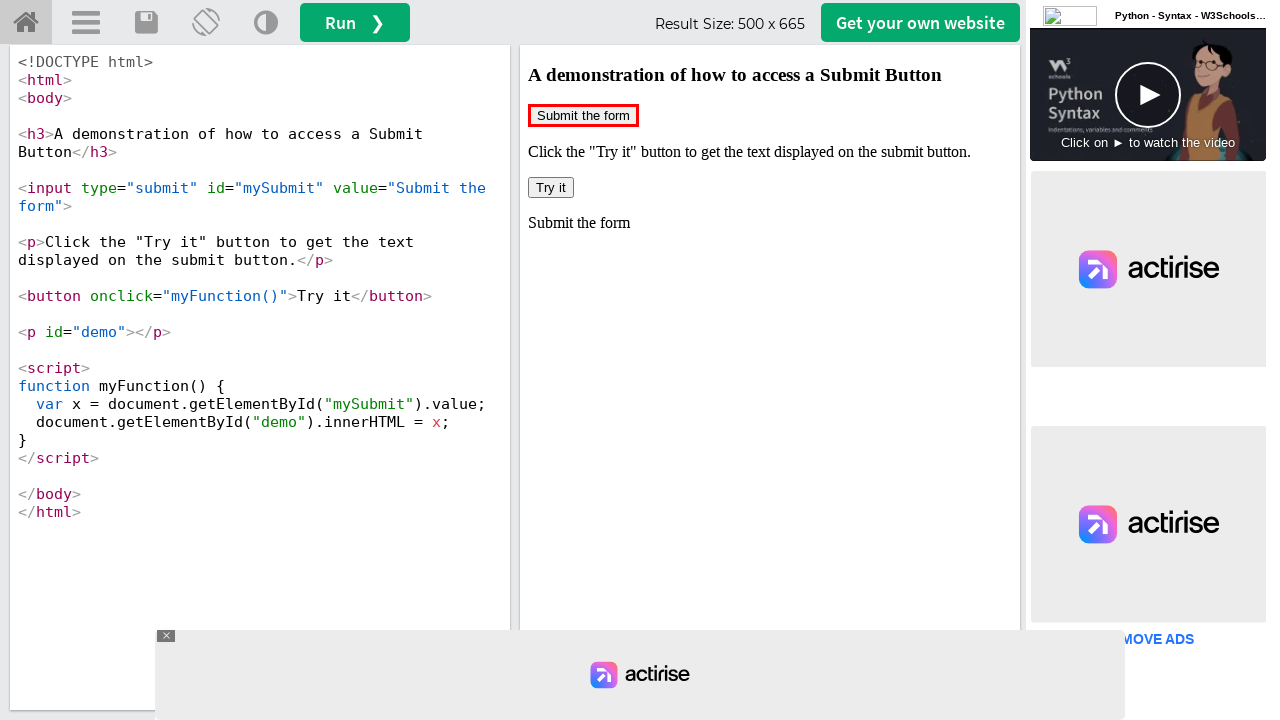

Selected iframe at index 6
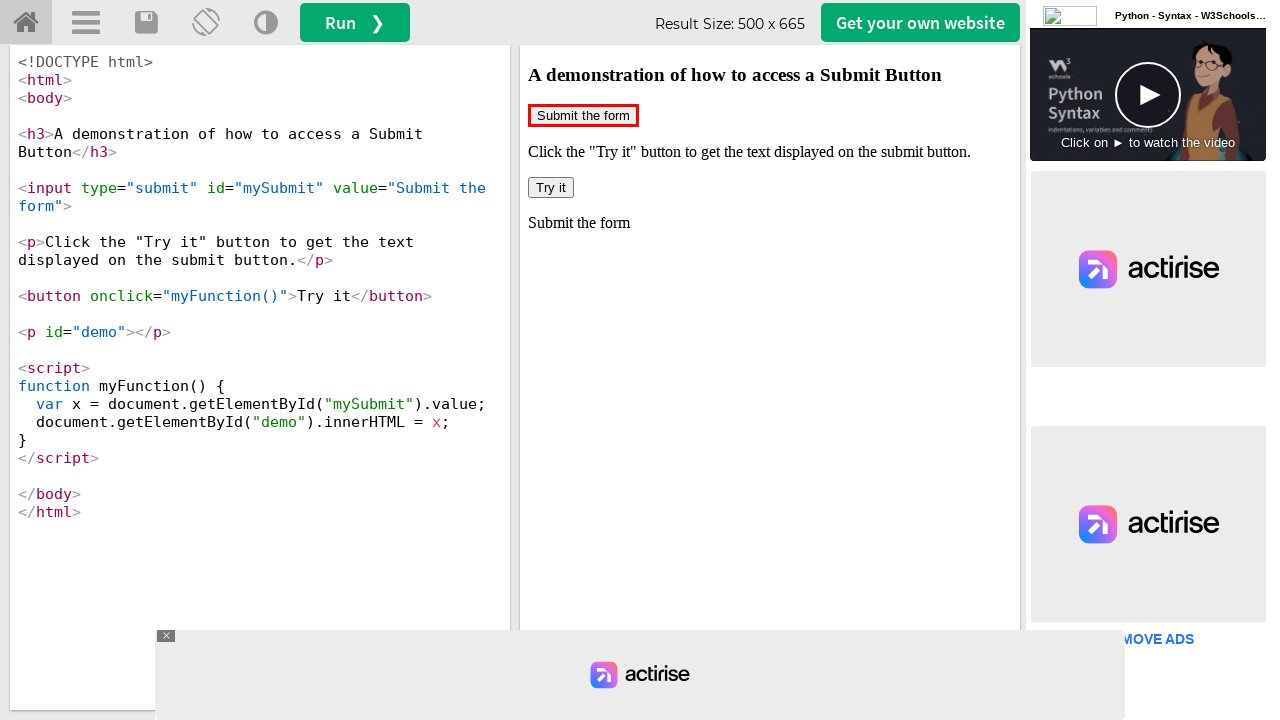

Retrieved id attribute from iframe 6: '190923065a796b'
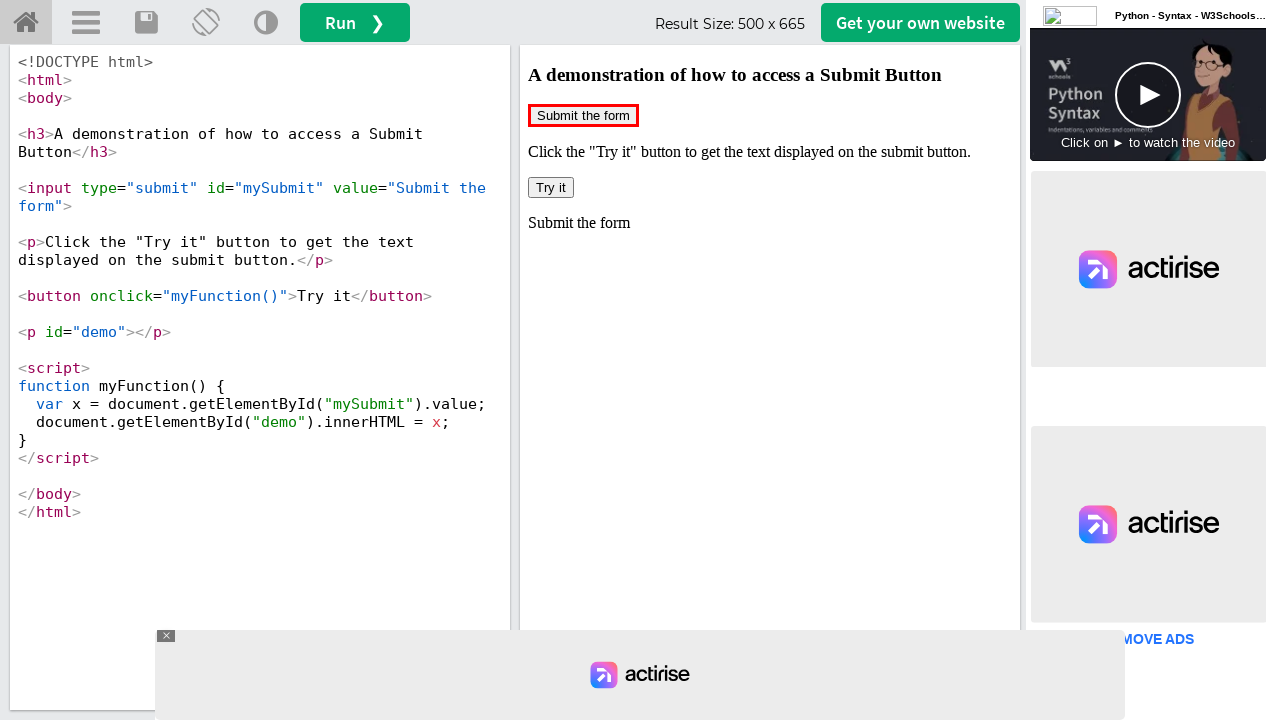

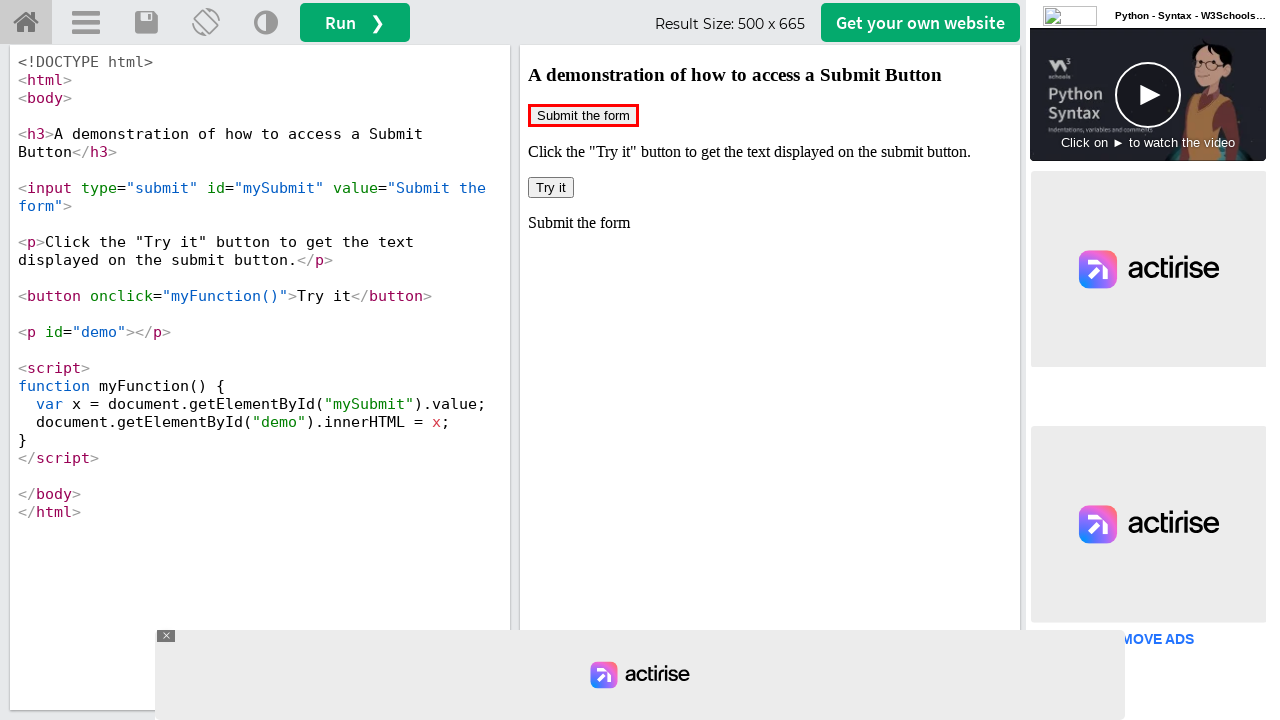